Tests radio button selection functionality by iterating through radio buttons and selecting the one with value "radio2", then verifying it is selected

Starting URL: https://rahulshettyacademy.com/AutomationPractice/

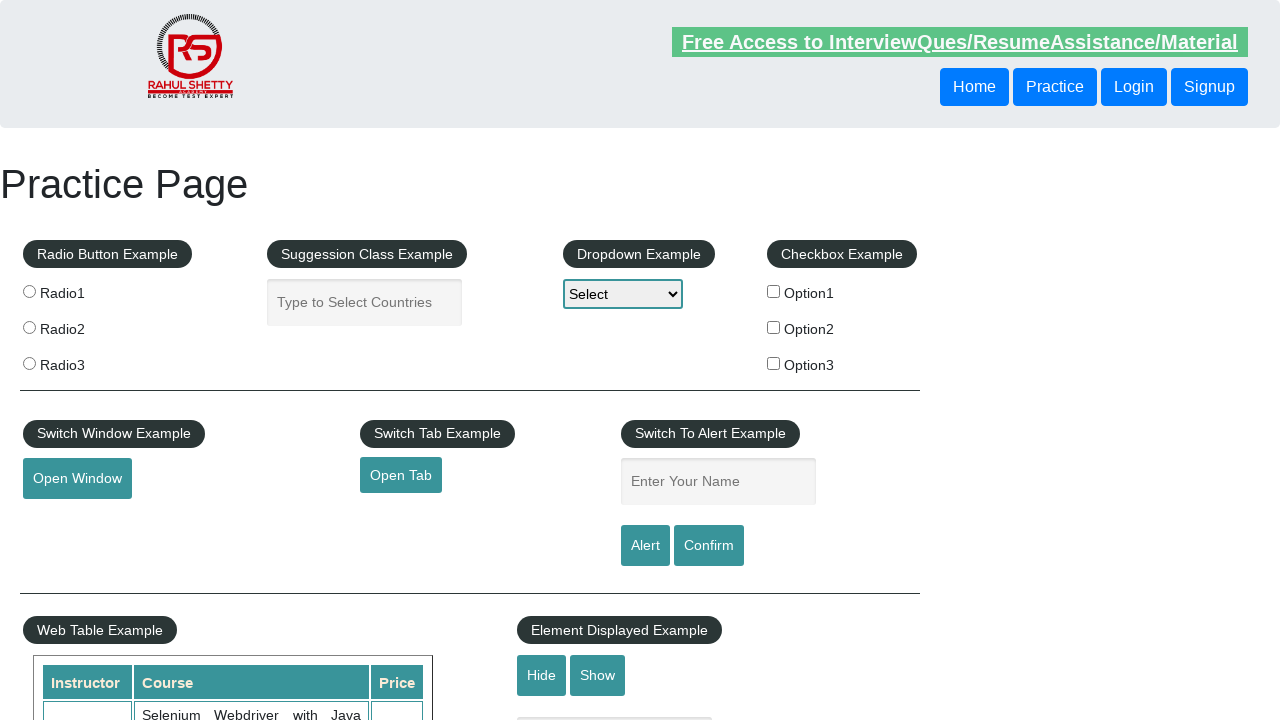

Navigated to AutomationPractice page
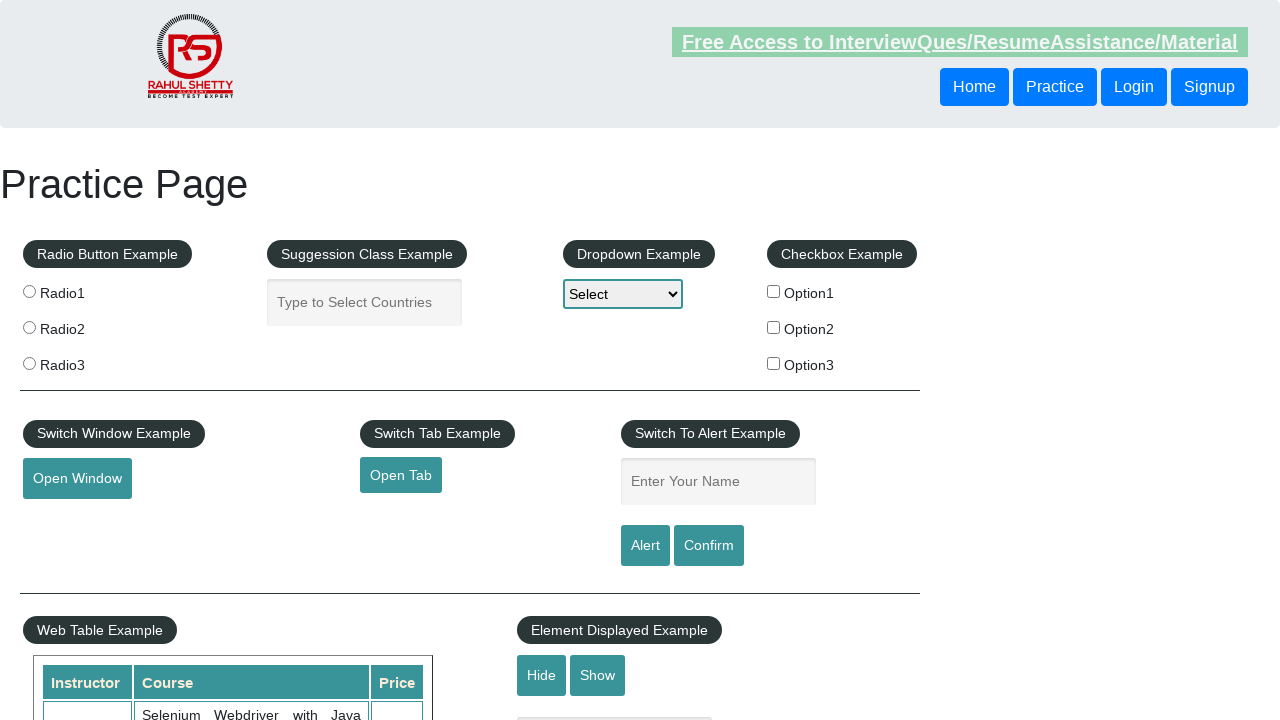

Retrieved all radio buttons from the page
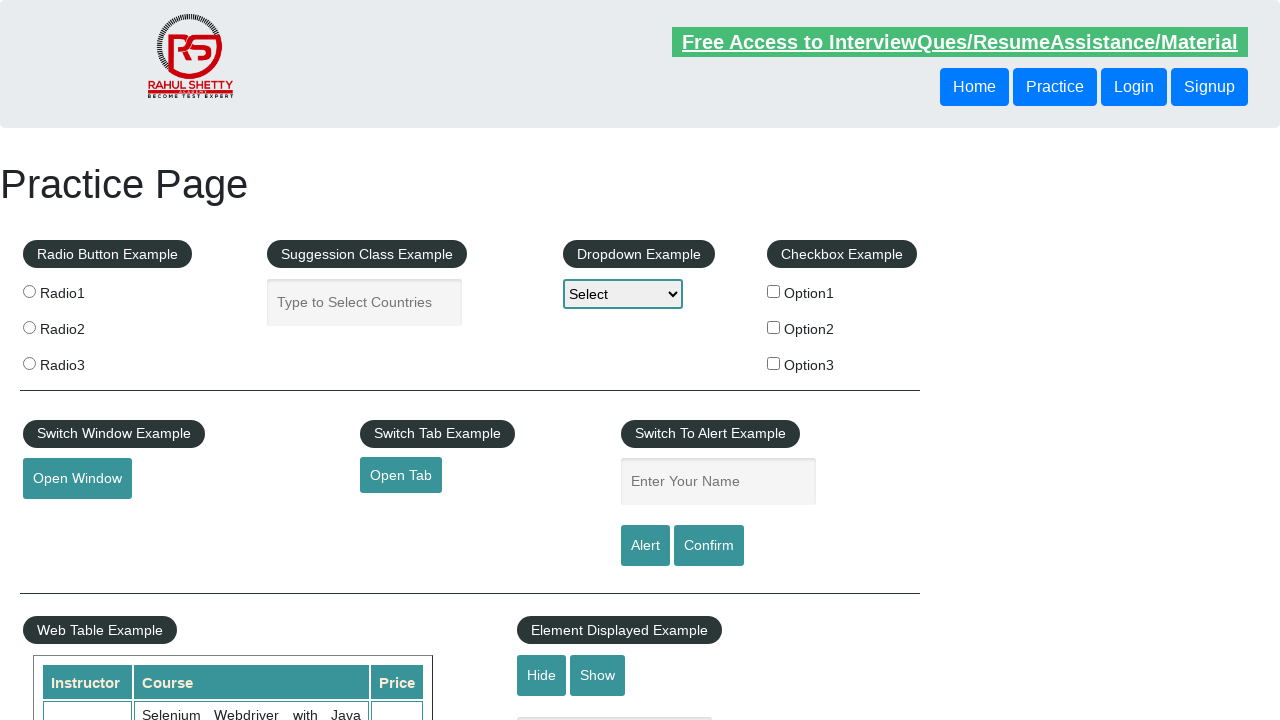

Retrieved radio button value: radio1
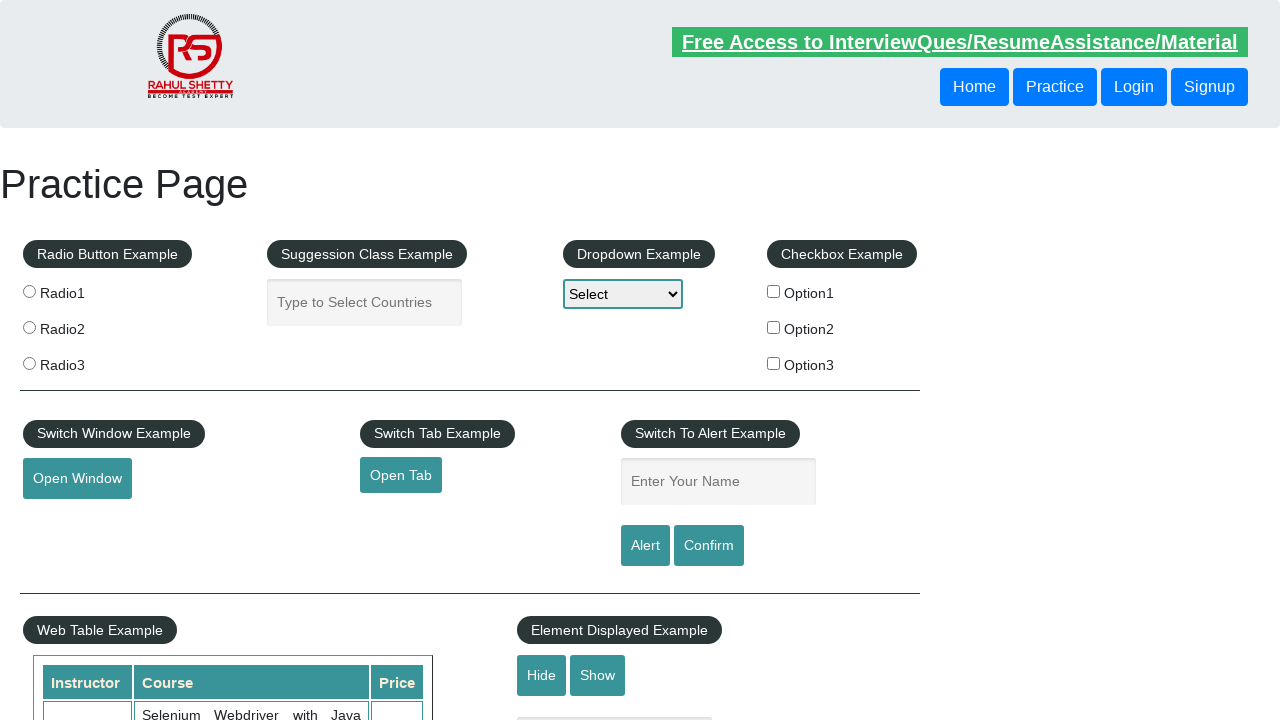

Retrieved radio button value: radio2
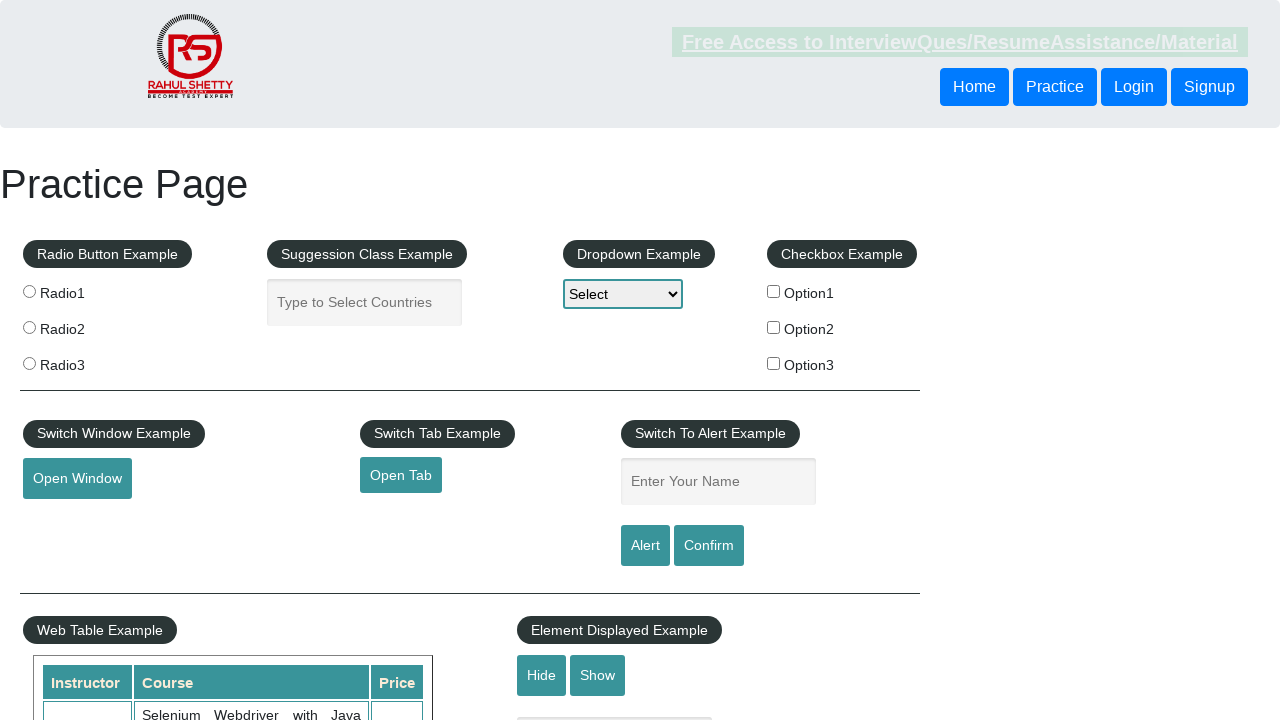

Clicked radio button with value 'radio2' at (29, 327) on input[type='radio'] >> nth=1
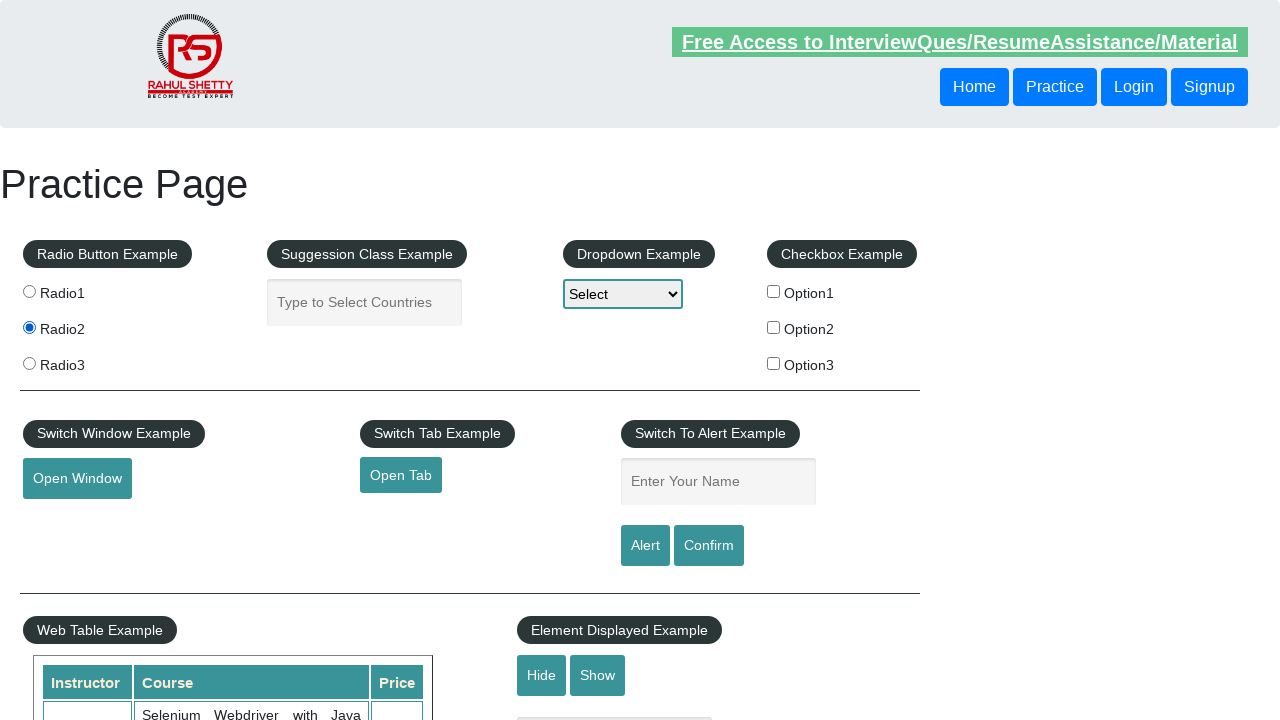

Verified that radio button 'radio2' is selected
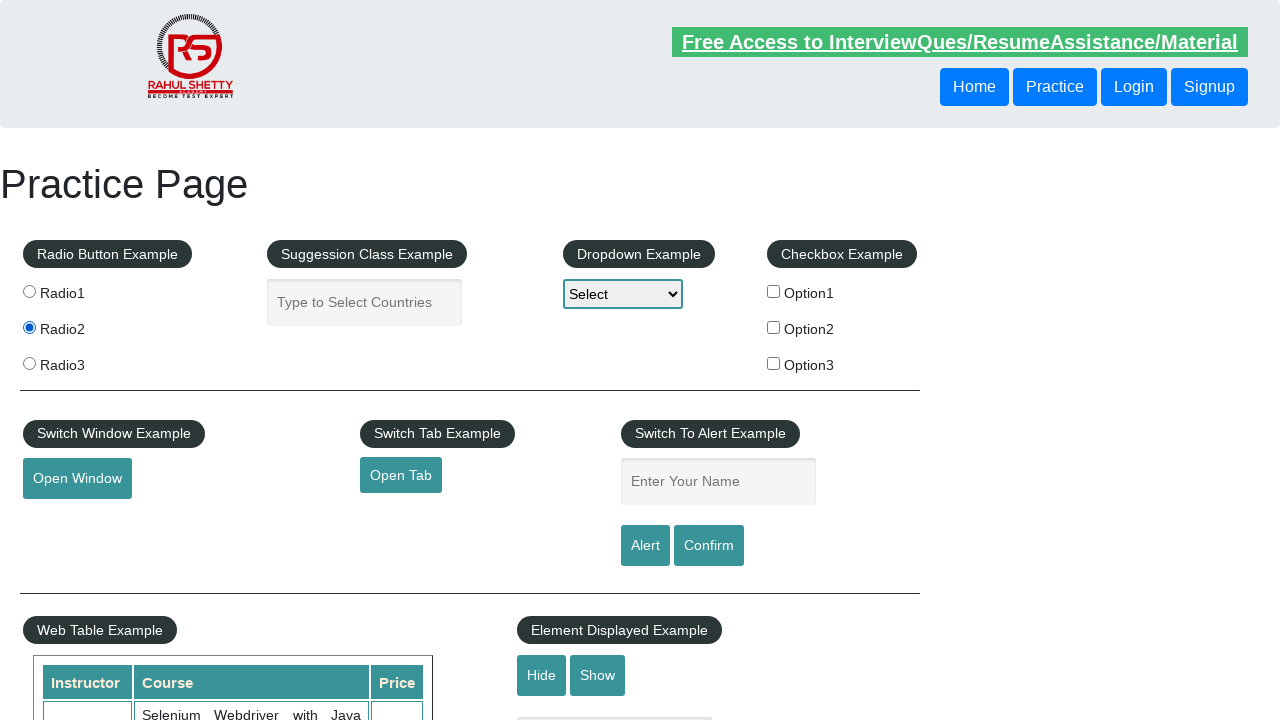

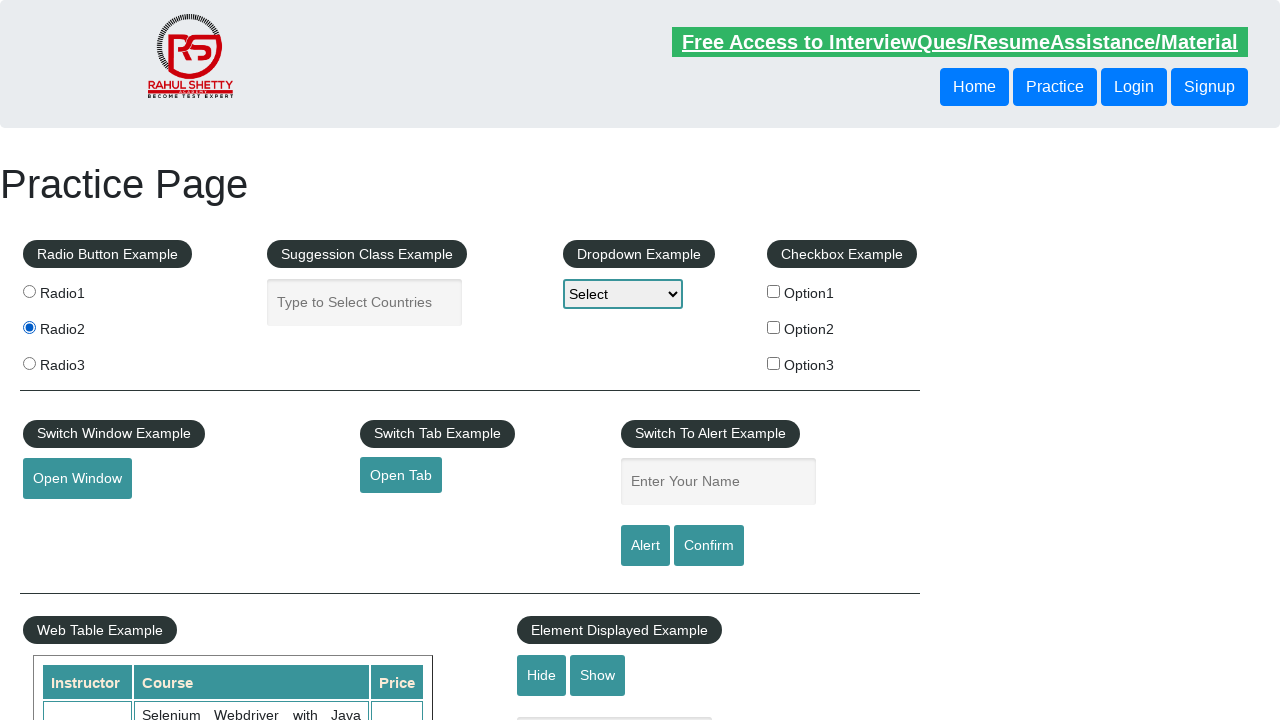